Tests alert handling, browser windows, and iframe switching on demoqa.com including accepting alerts, handling prompts, opening/closing new windows, and switching between frames

Starting URL: https://demoqa.com/

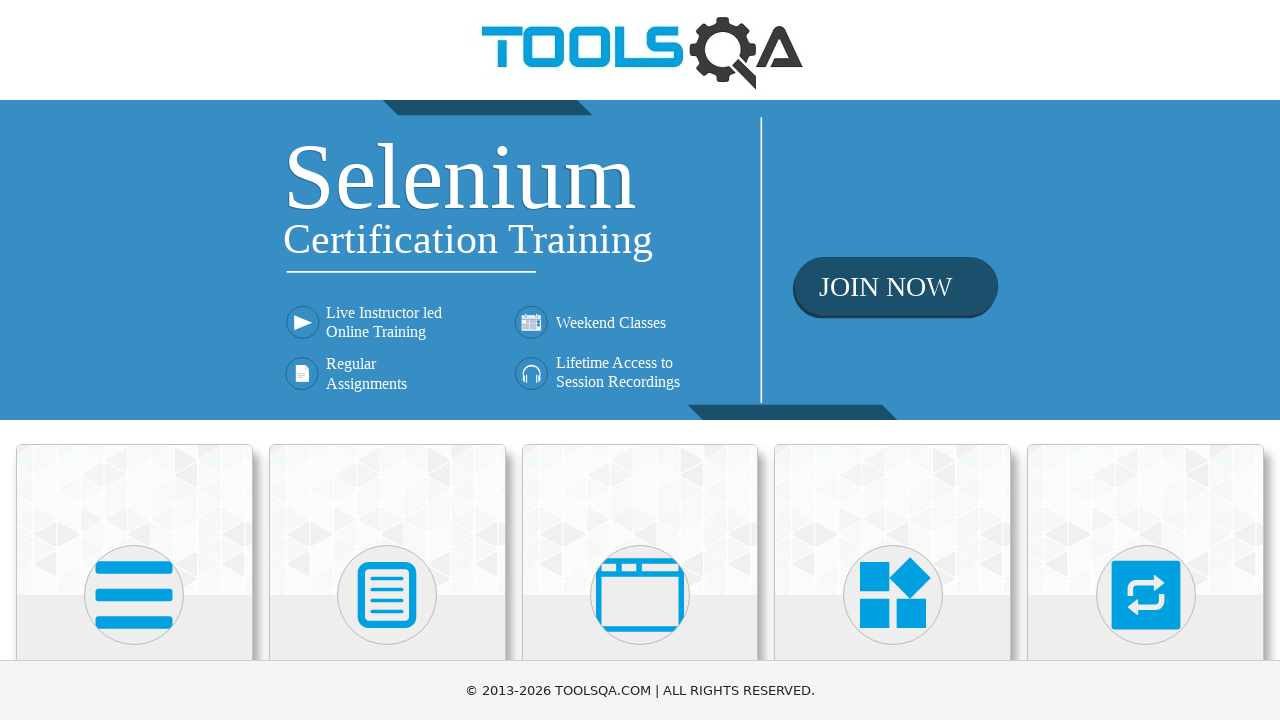

Clicked on Alerts, Frame & Windows card at (640, 360) on xpath=//h5[contains(text(),'Alerts, Frame & Windows')]
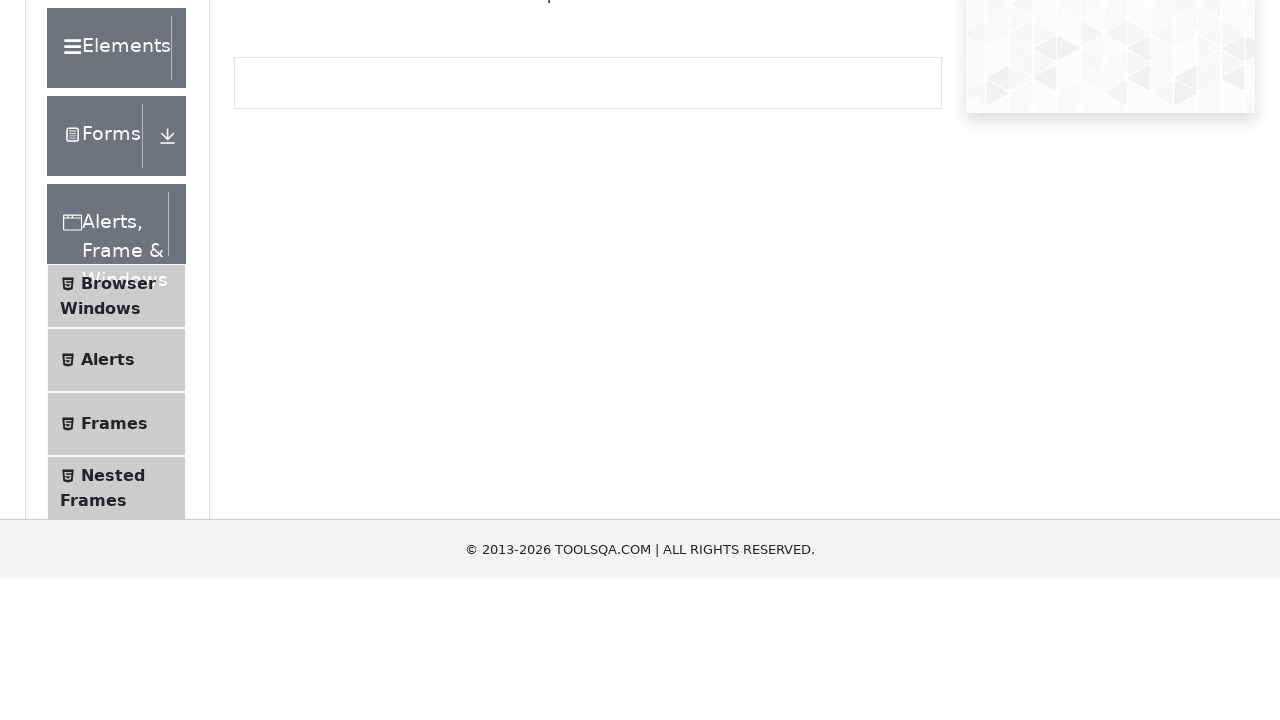

Navigated to Alerts section at (108, 501) on xpath=//span[text()='Alerts']
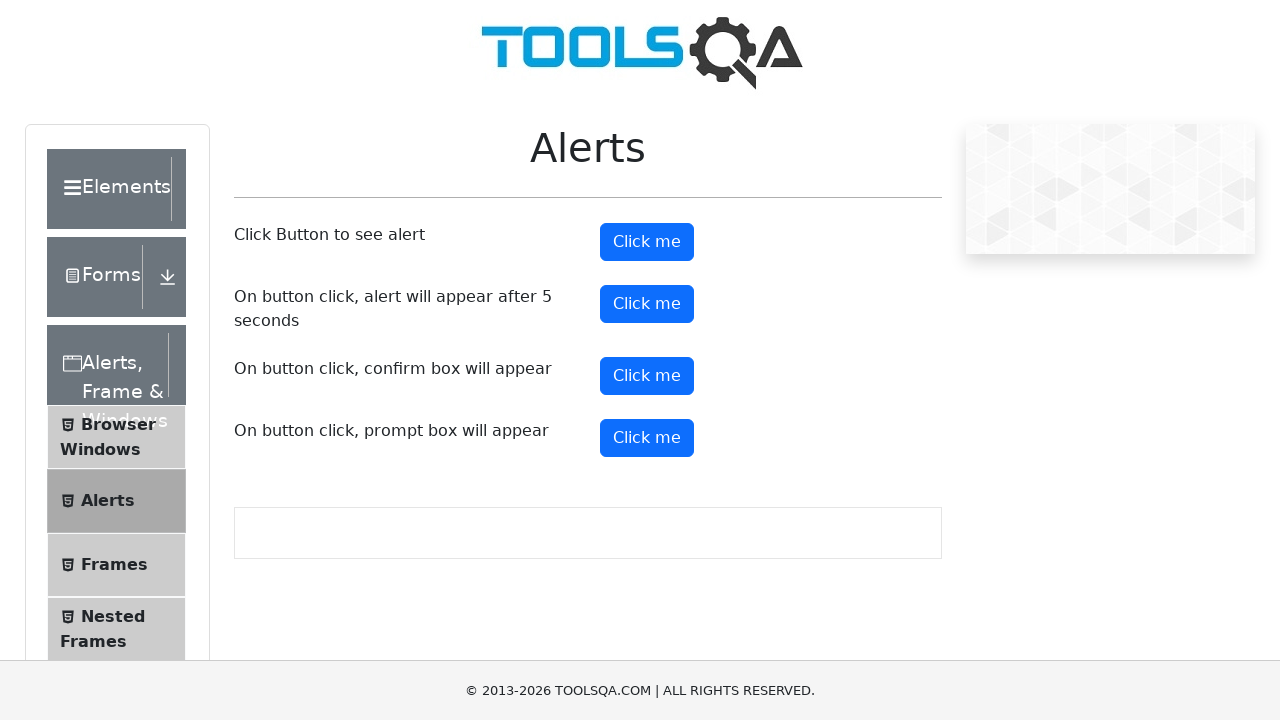

Clicked alert button to trigger simple alert at (647, 242) on #alertButton
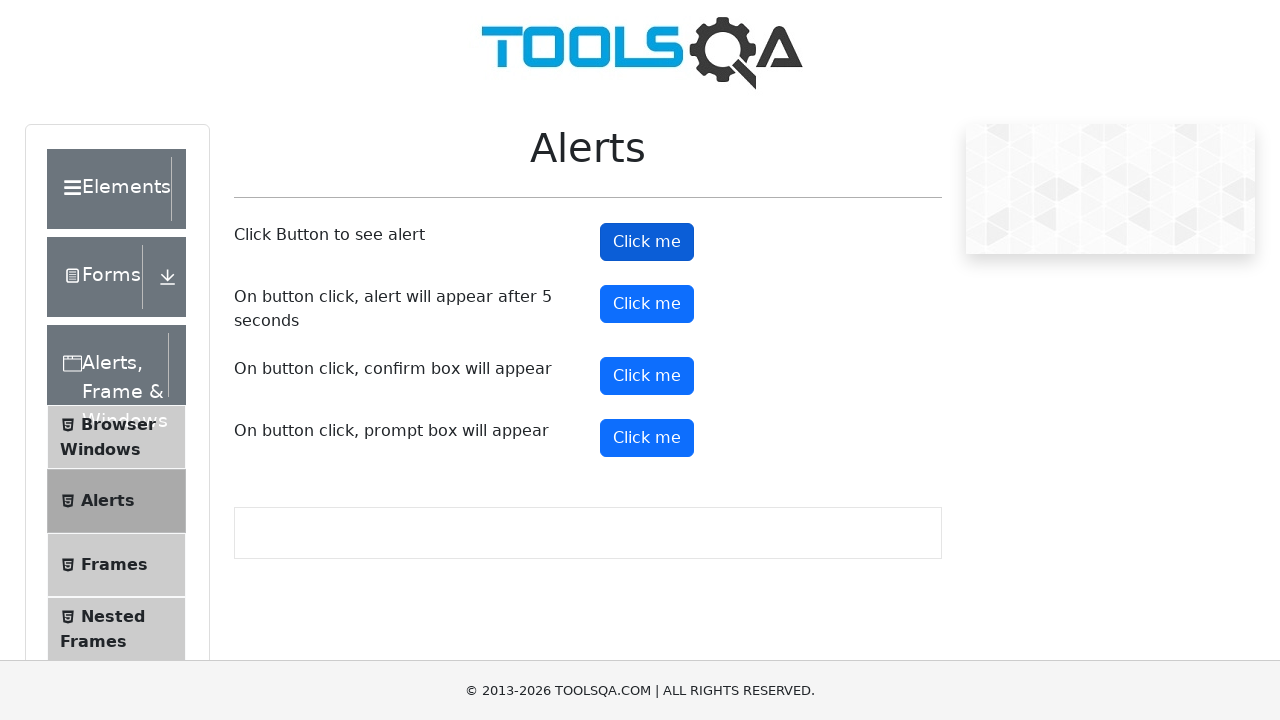

Set up dialog handler to accept alerts
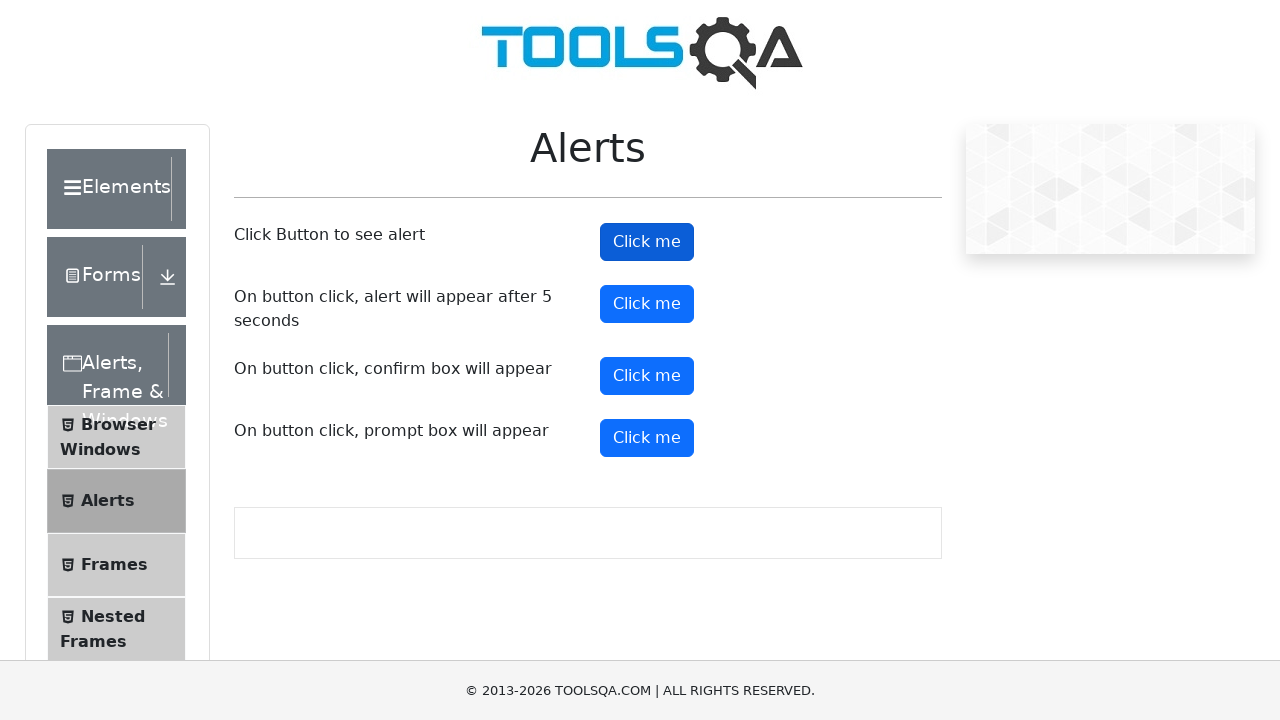

Clicked alert button again and accepted the alert at (647, 242) on #alertButton
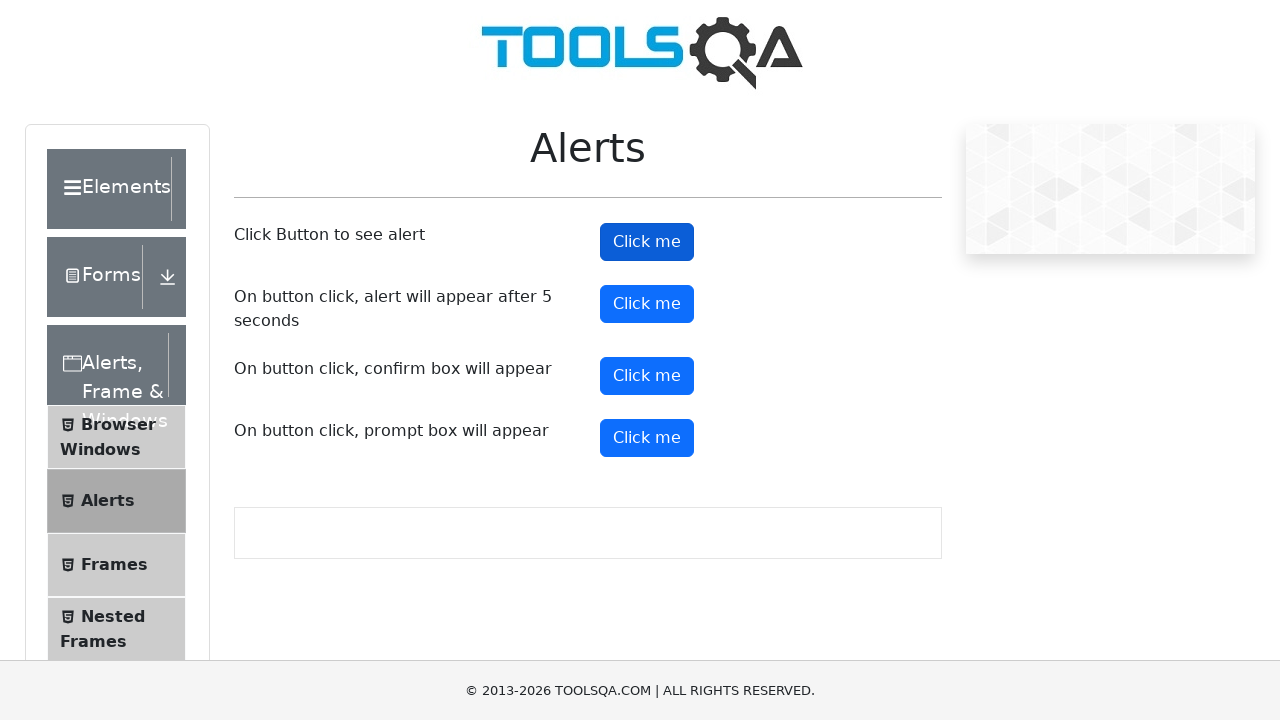

Clicked confirm button to trigger confirmation alert at (647, 376) on #confirmButton
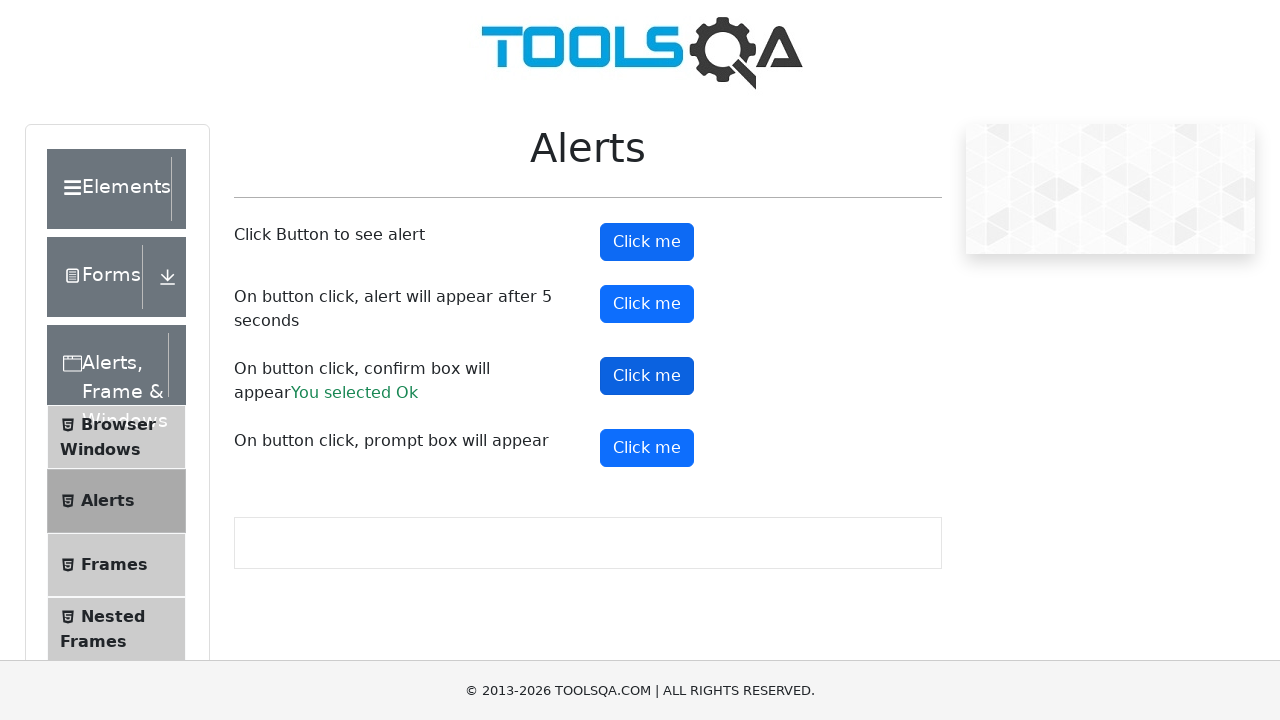

Clicked prompt button to trigger prompt alert at (647, 448) on #promtButton
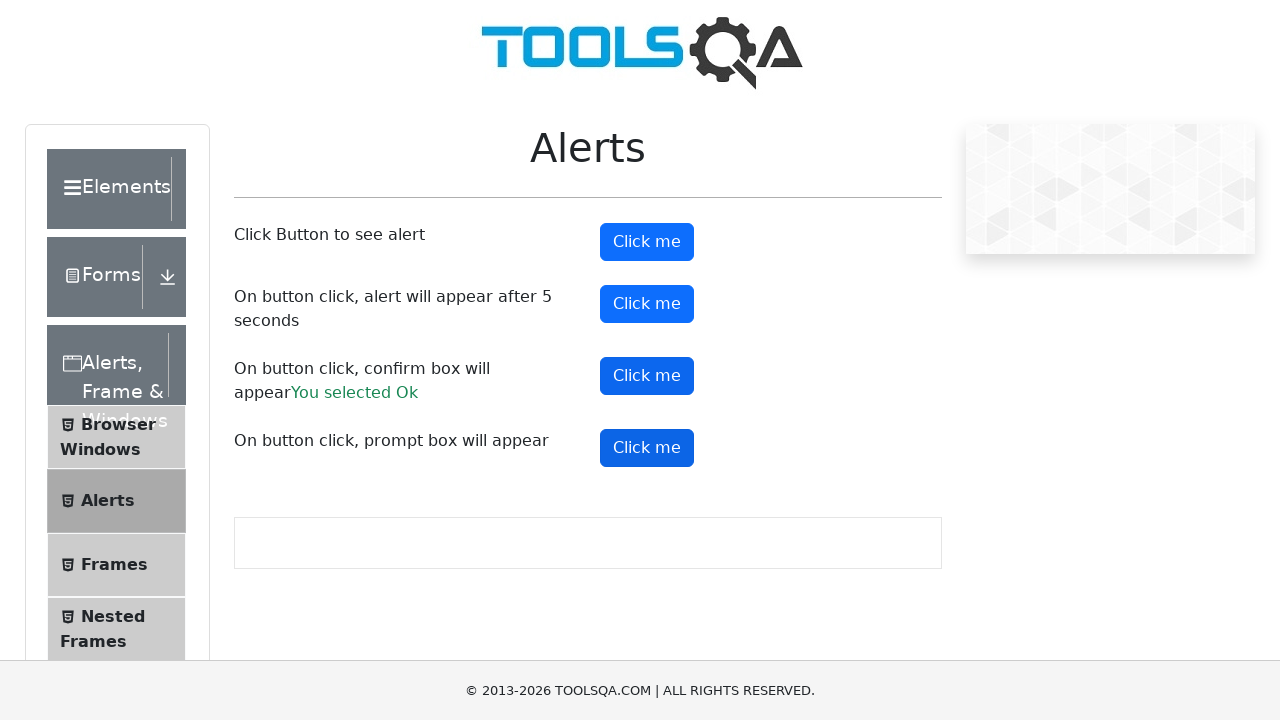

Navigated to Browser Windows section at (118, 424) on xpath=//span[text()='Browser Windows']
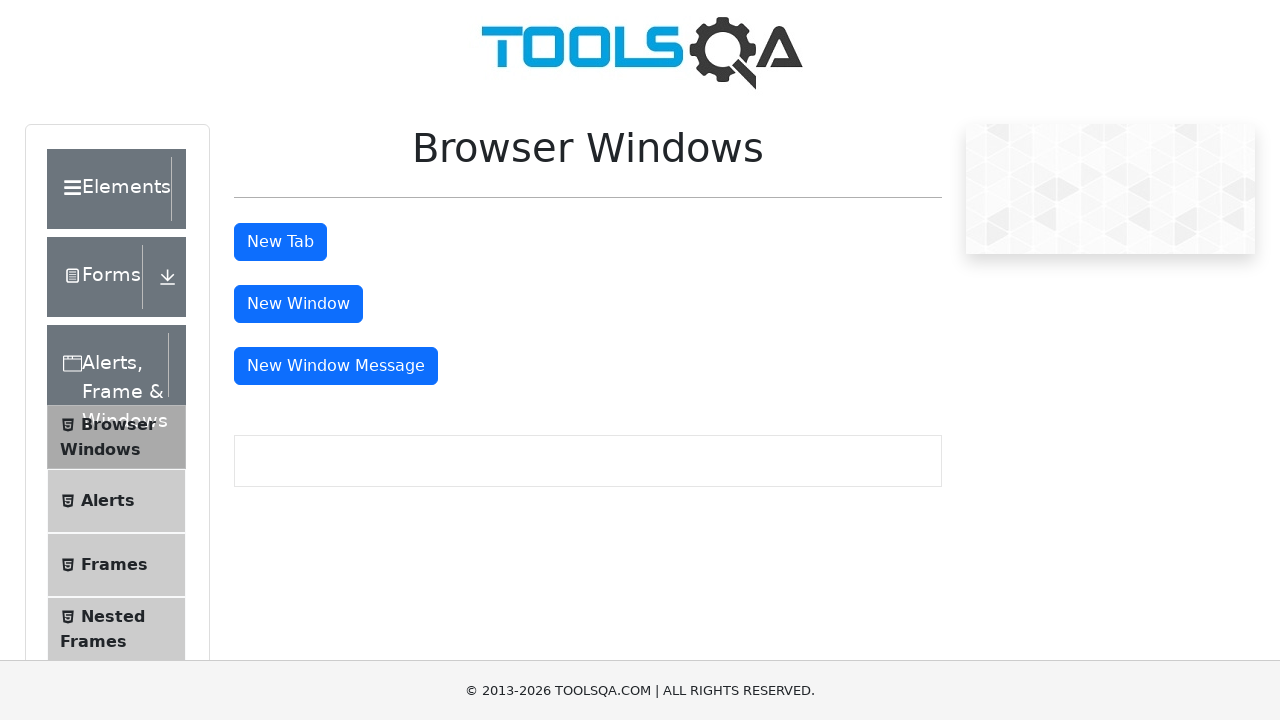

Clicked new window button at (298, 304) on #windowButton
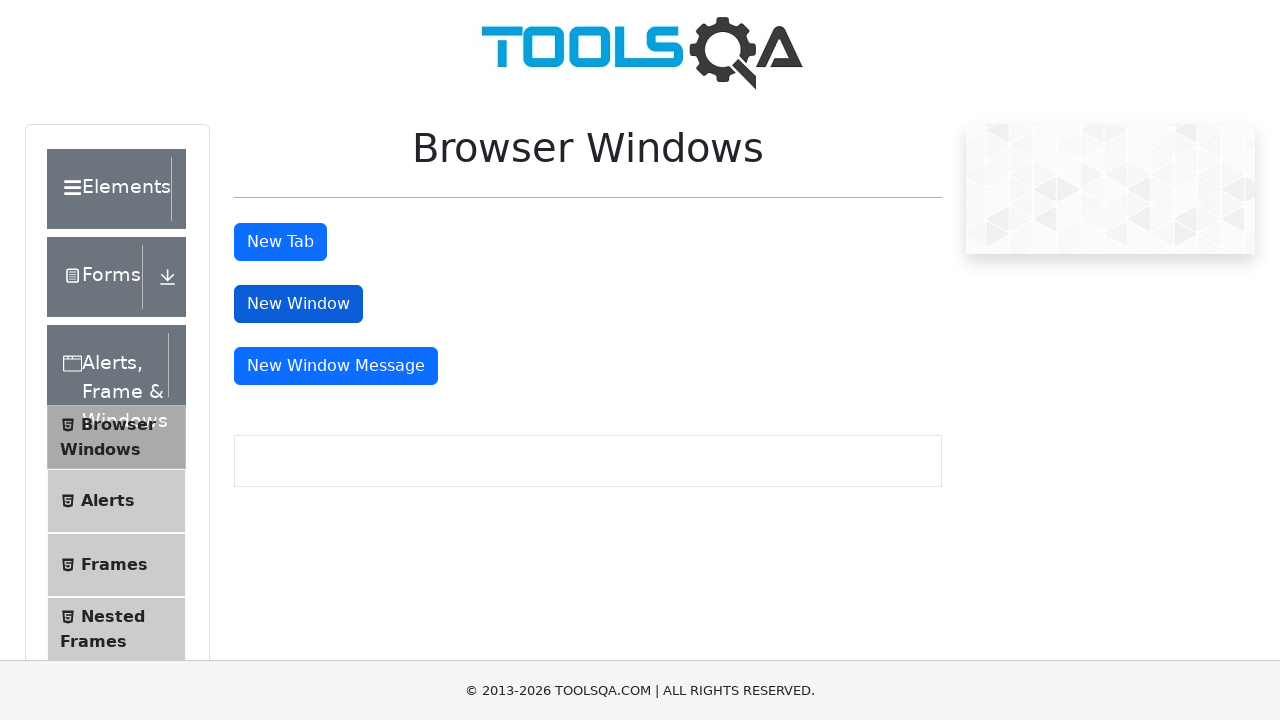

Clicked new window message button at (336, 366) on #messageWindowButton
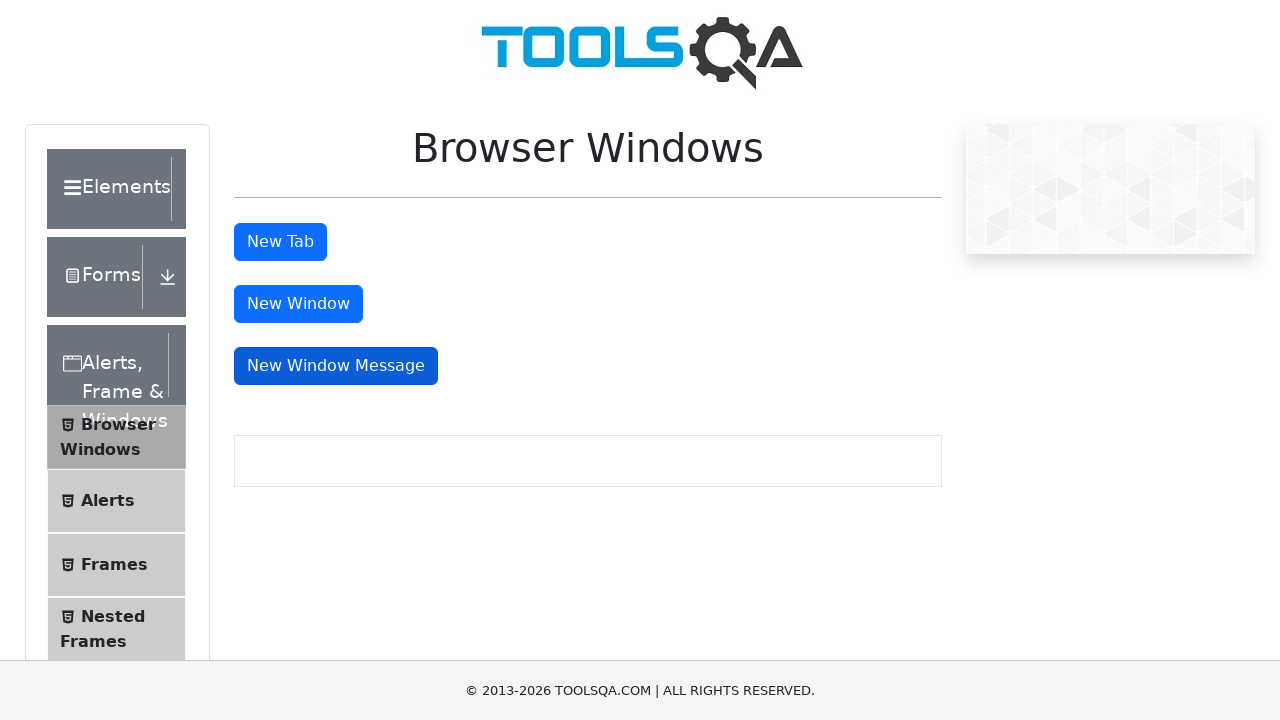

Navigated to Frames section at (114, 565) on xpath=//span[text()='Frames']
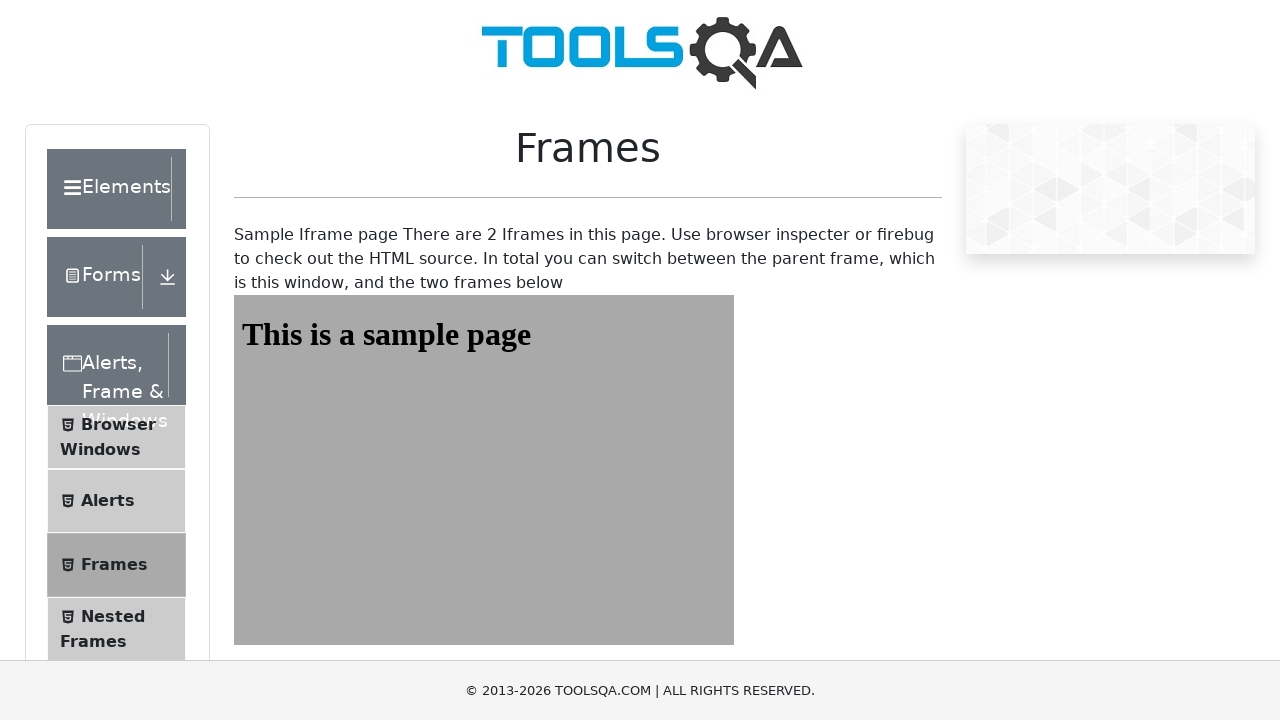

Located frame1 element
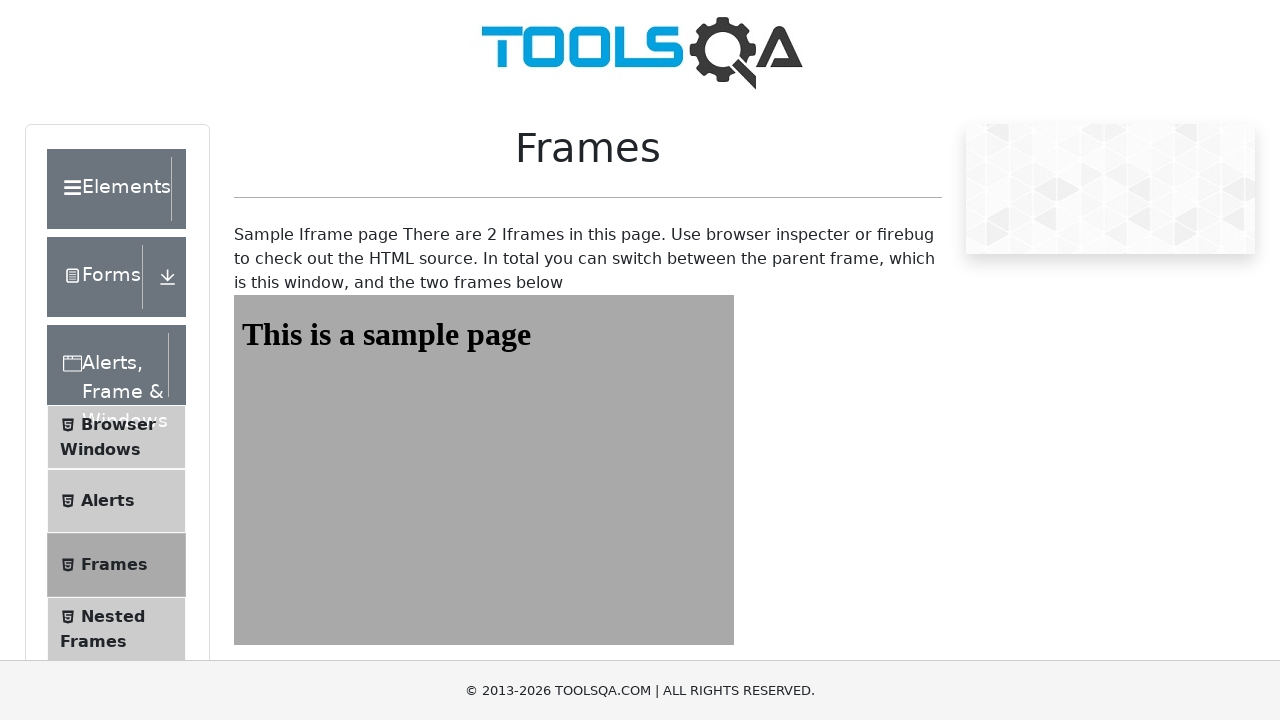

Waited for sample heading to appear in frame1
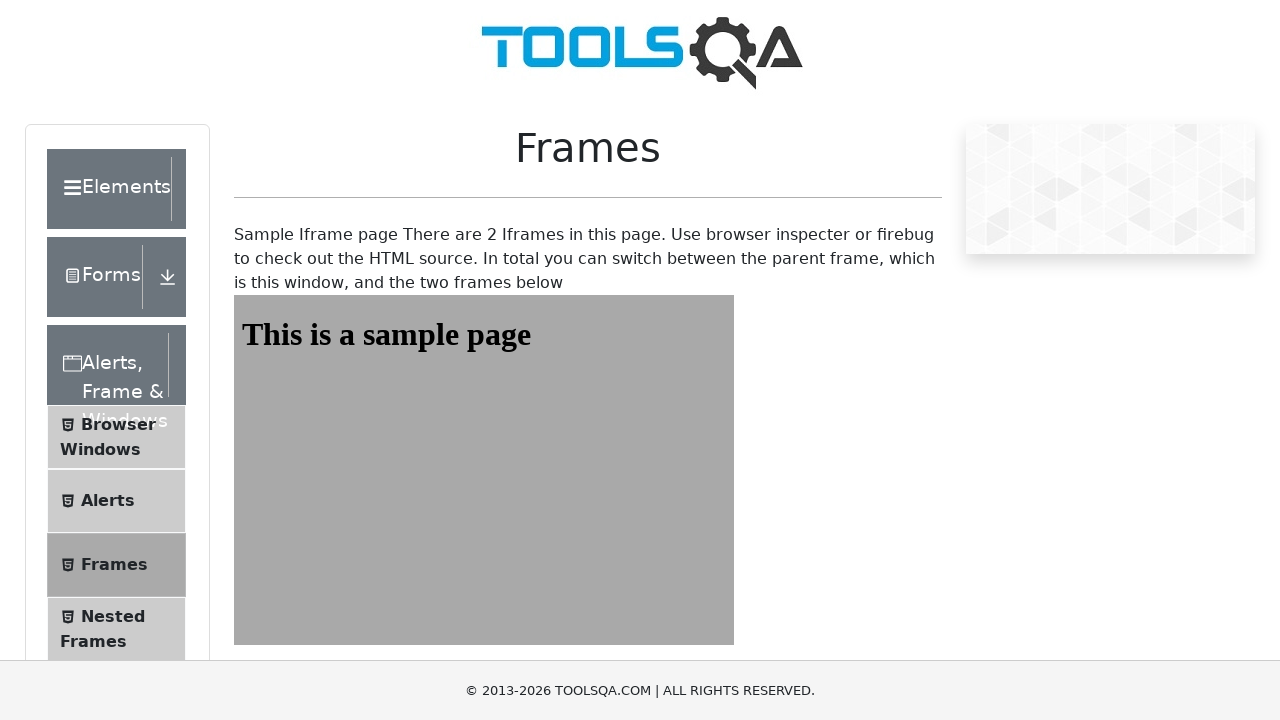

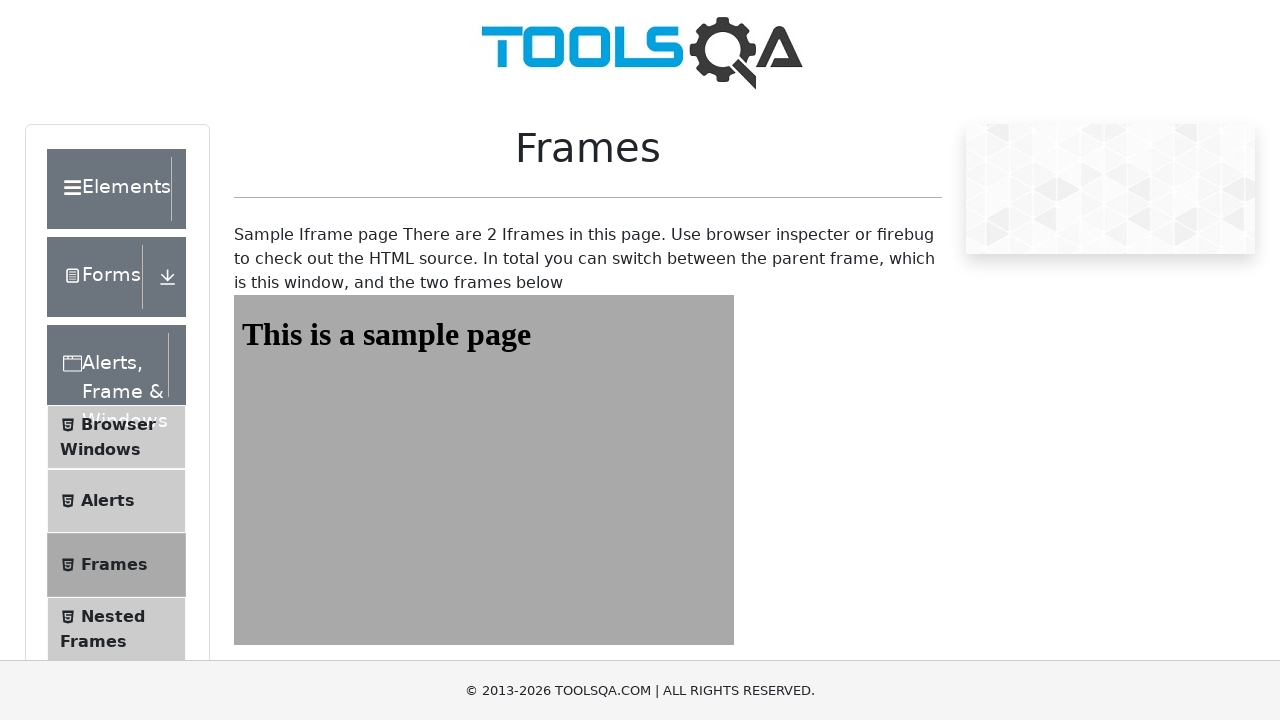